Tests handling child windows by clicking a link that opens a new page, extracting text from the new page, and using it to fill a field on the original page

Starting URL: https://rahulshettyacademy.com/loginpagePractise/

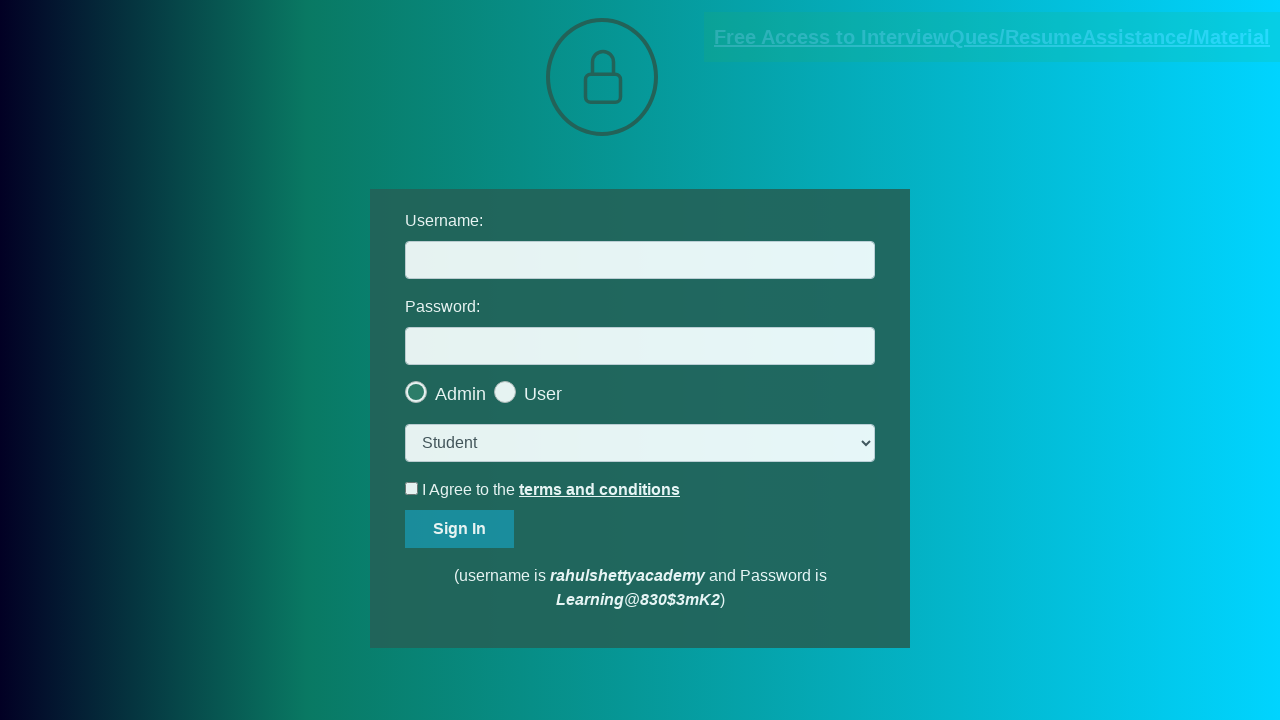

Clicked document request link and opened new page at (992, 37) on [href*='documents-request']
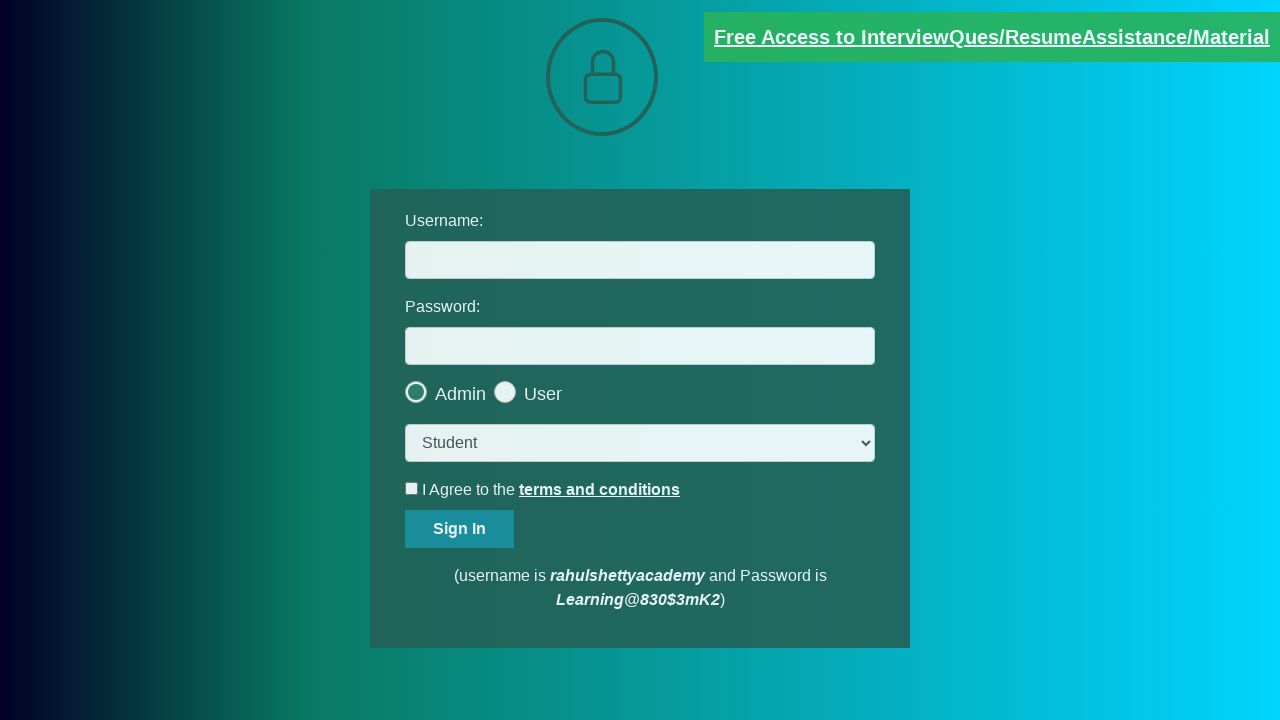

New page loaded completely
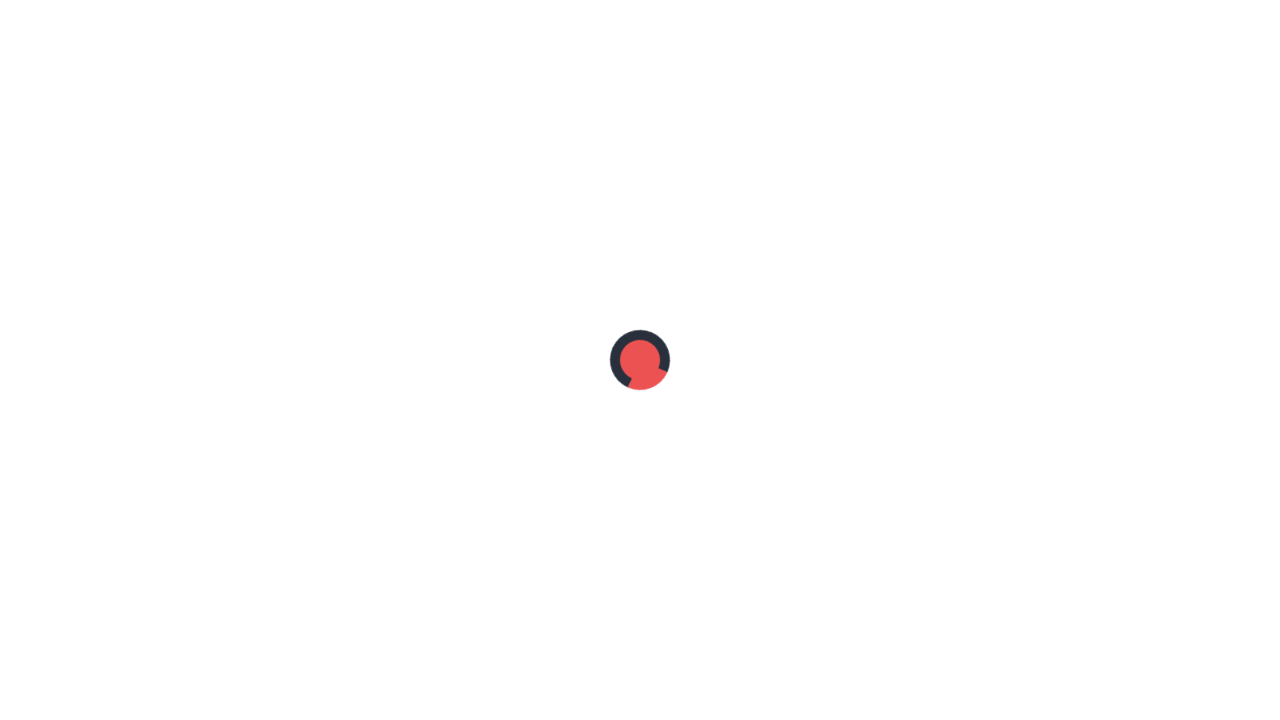

Extracted text from red element on new page
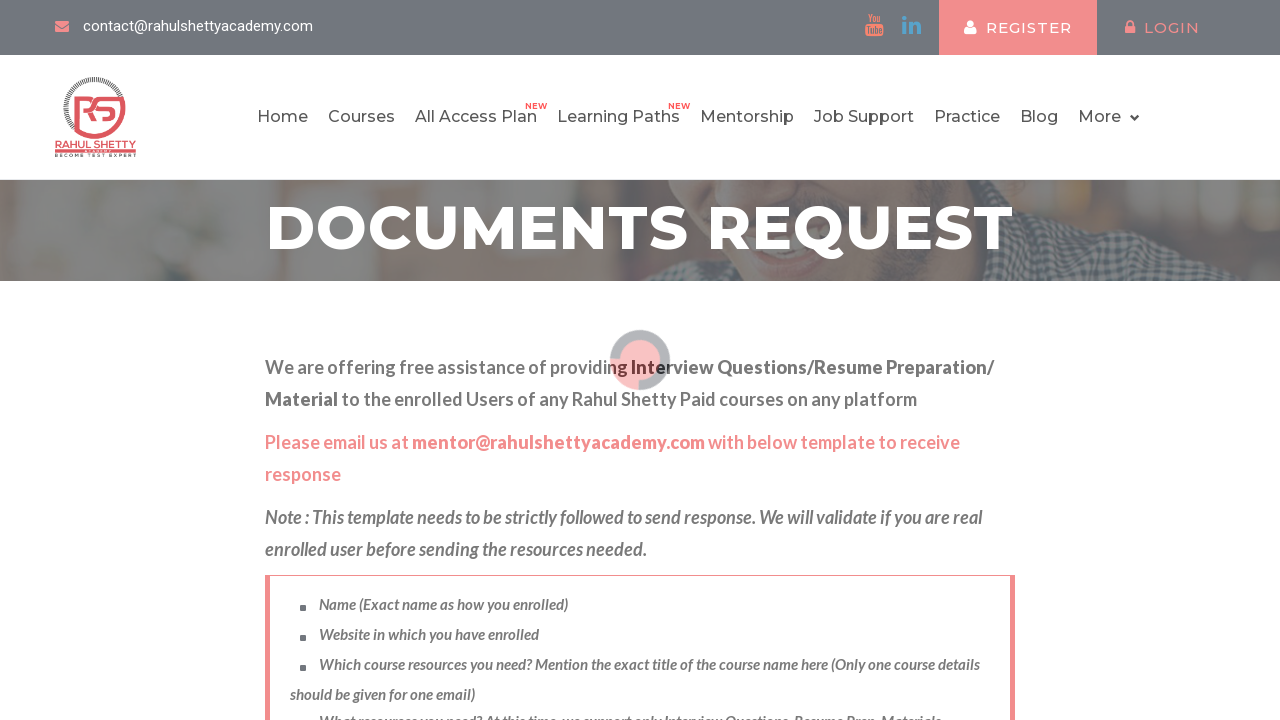

Extracted domain 'rahulshettyacademy.com' from text
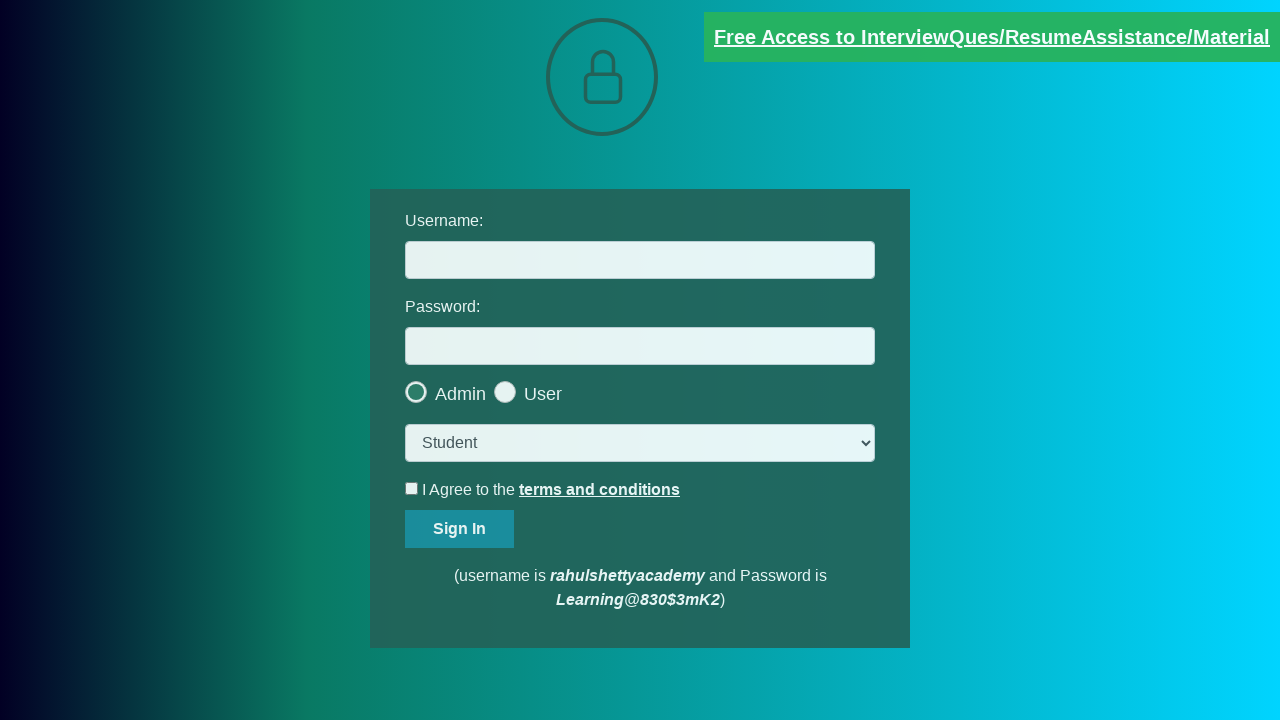

Filled username field with extracted domain 'rahulshettyacademy.com' on #username
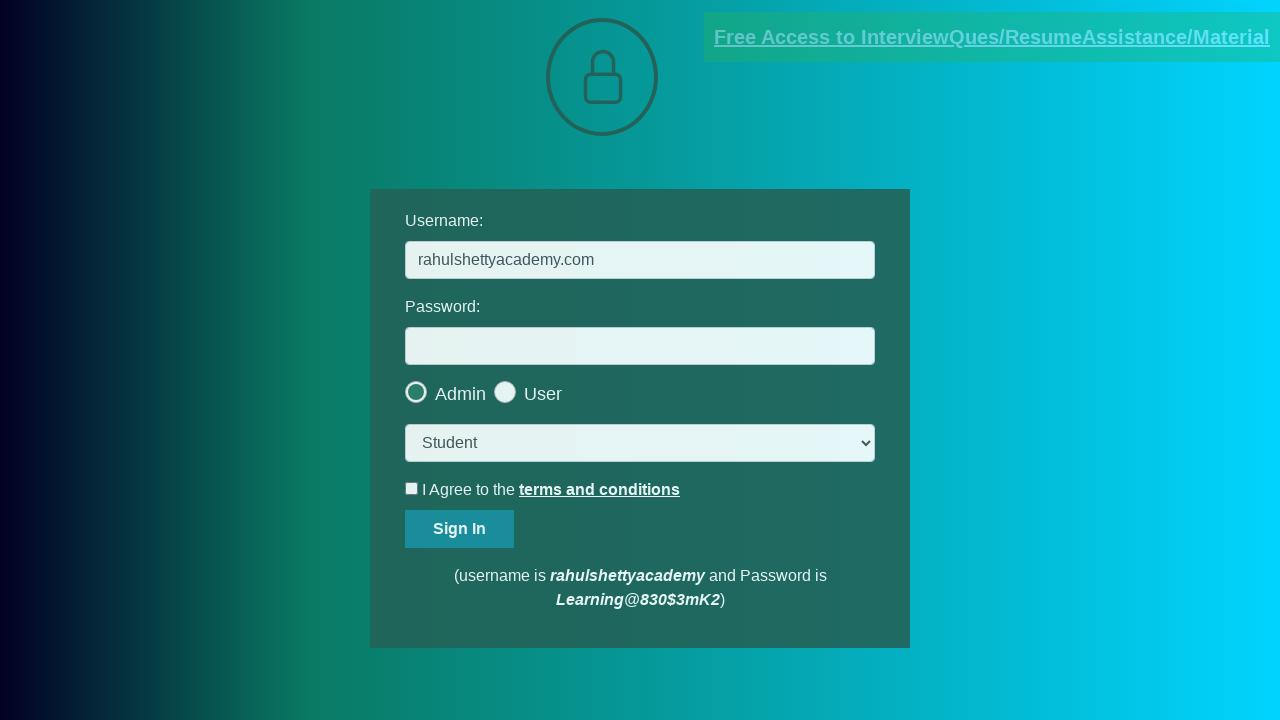

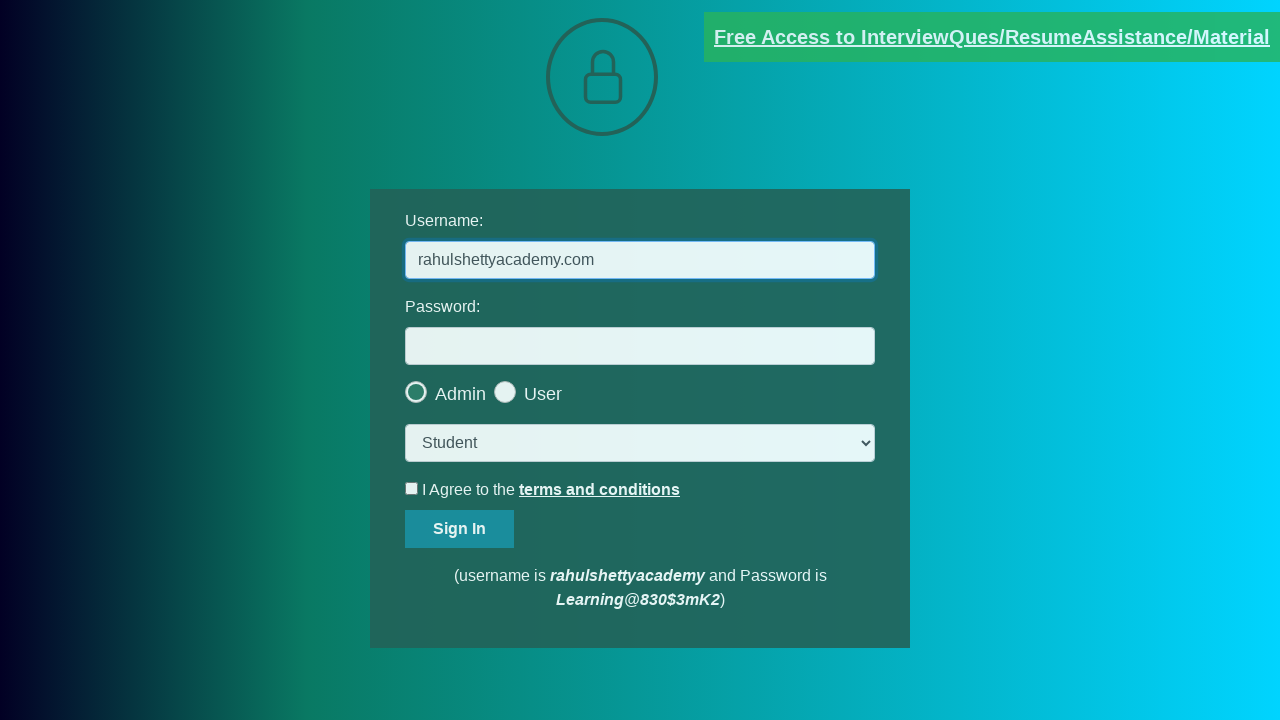